Tests blog application signup functionality by filling out a registration form with username, email, and password, then verifying successful registration

Starting URL: https://selenium-blog.herokuapp.com/signup

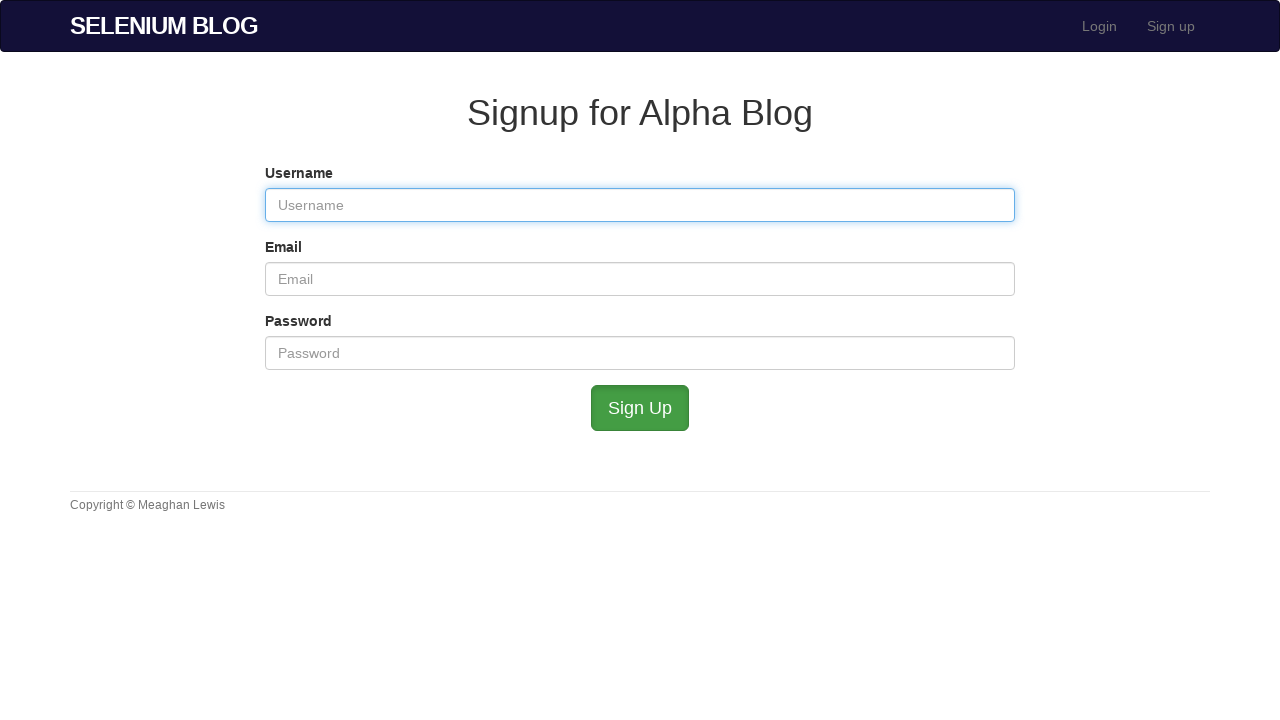

Filled username field with 'user1772113042' on #user_username
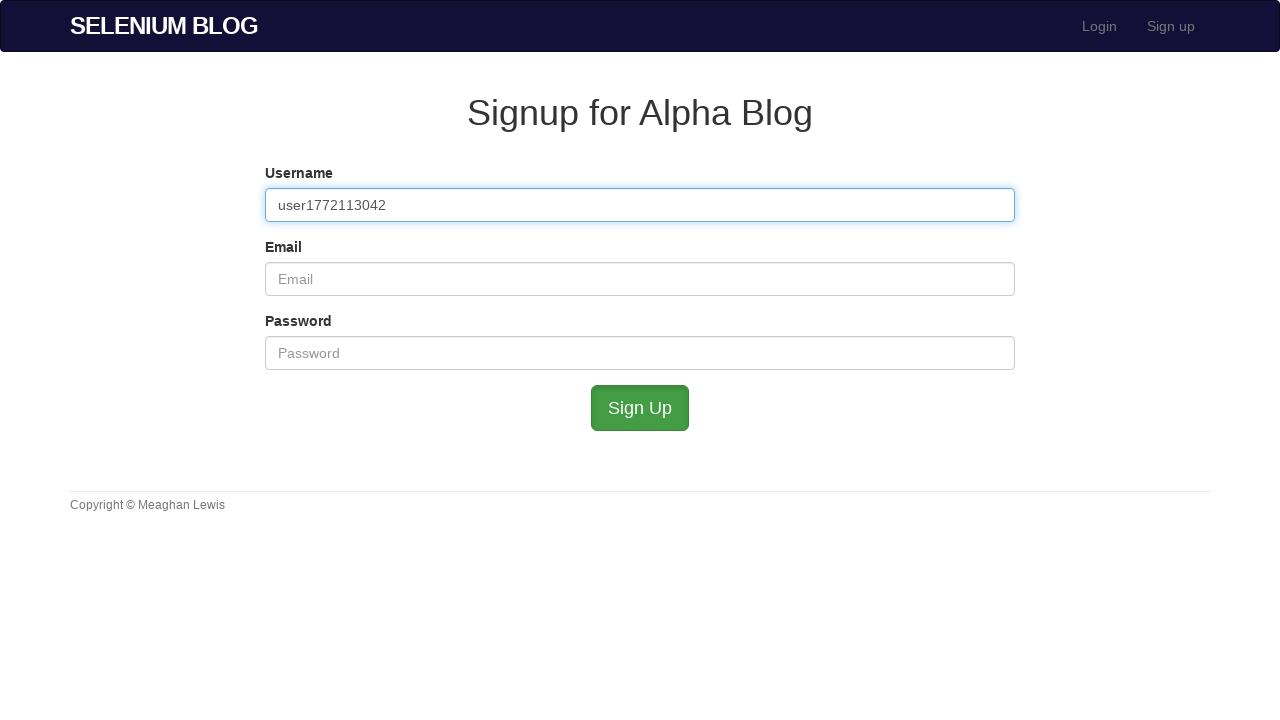

Filled email field with 'email1772113042@test.com' on #user_email
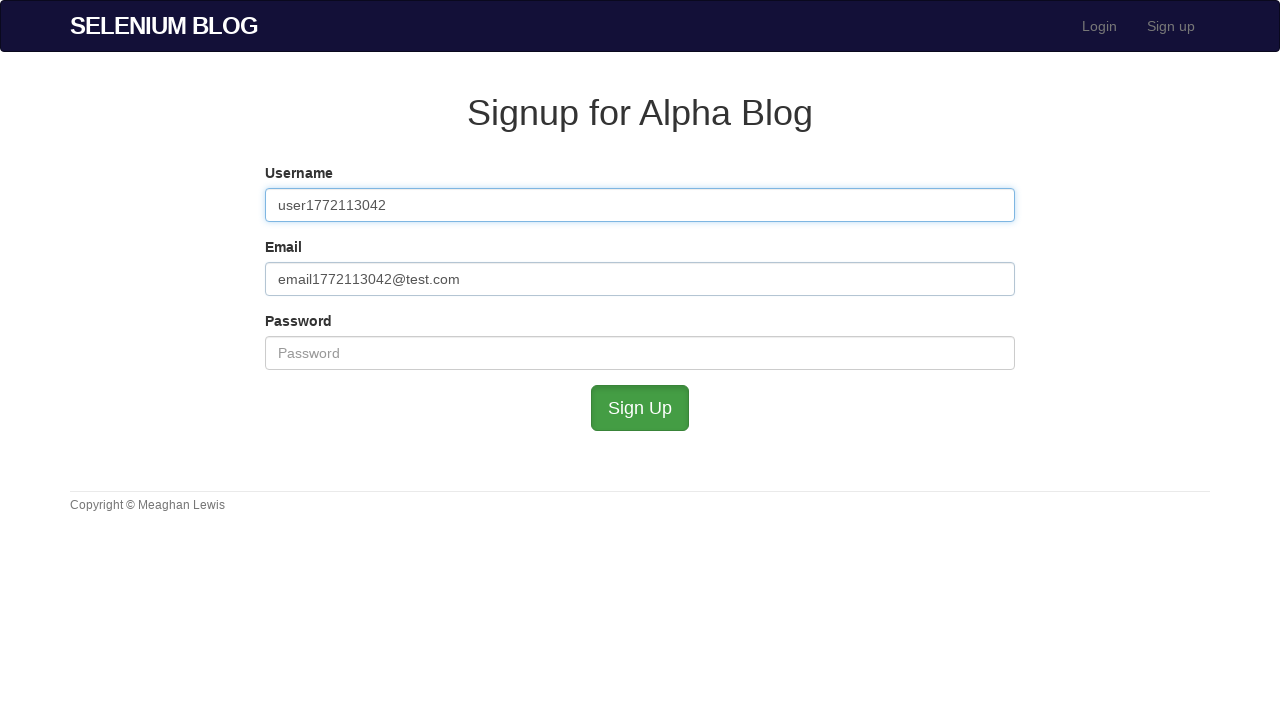

Filled password field with 'password' on #user_password
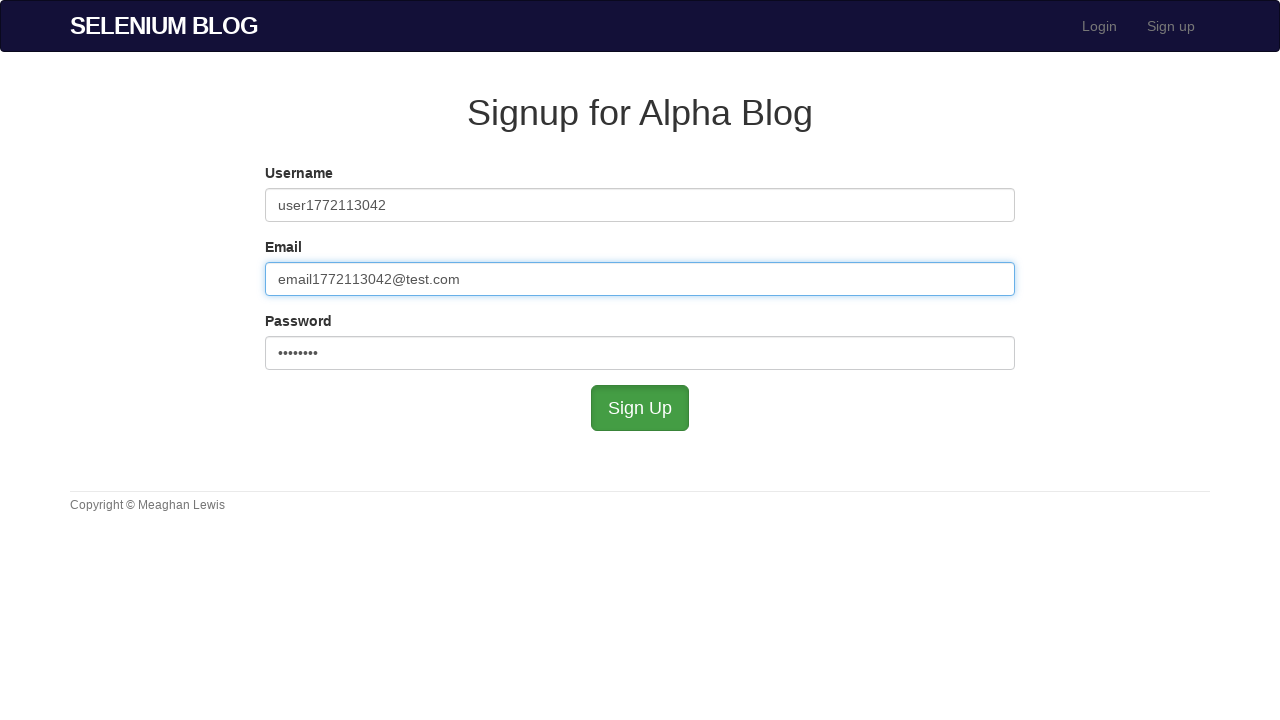

Clicked submit button to register at (640, 408) on #submit
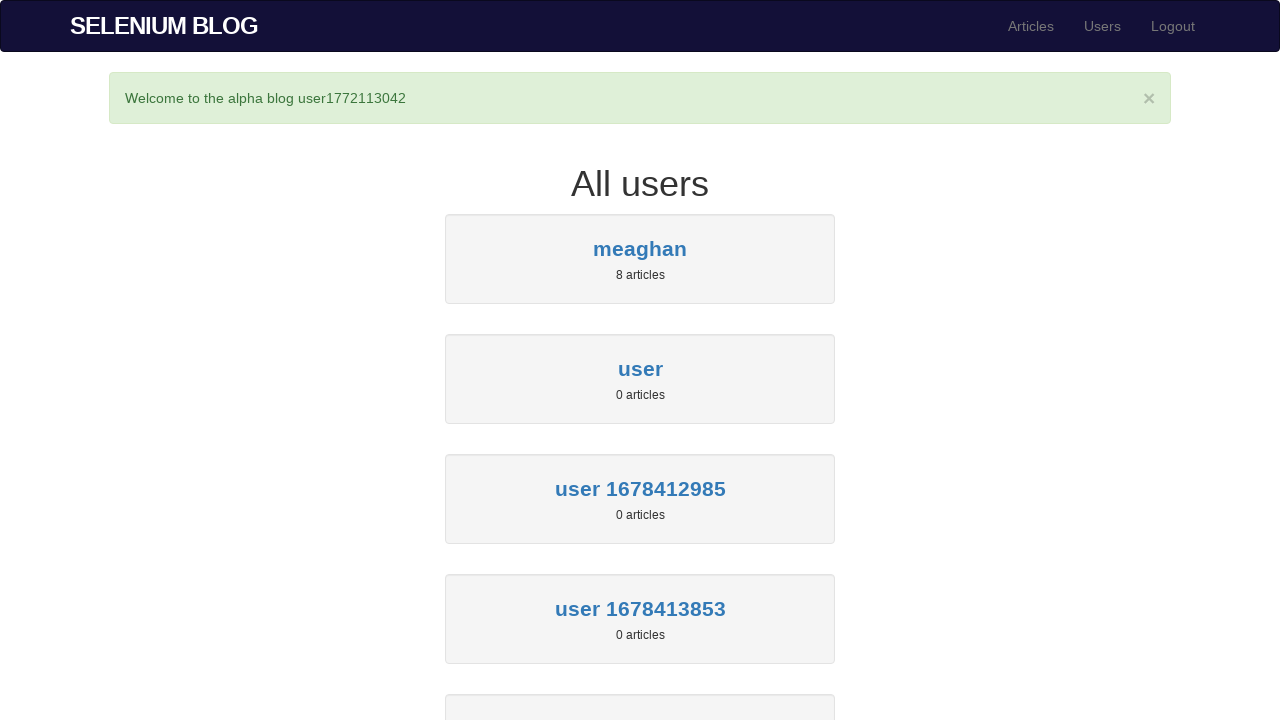

Success banner appeared - registration completed successfully
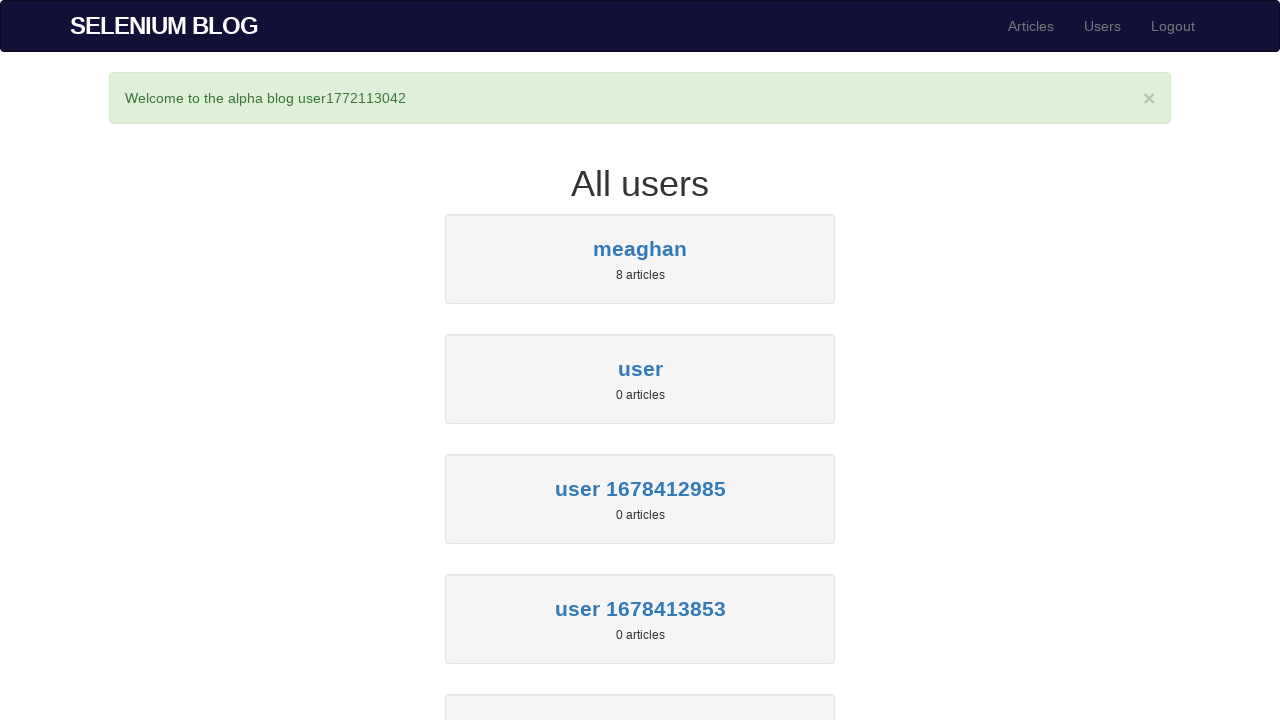

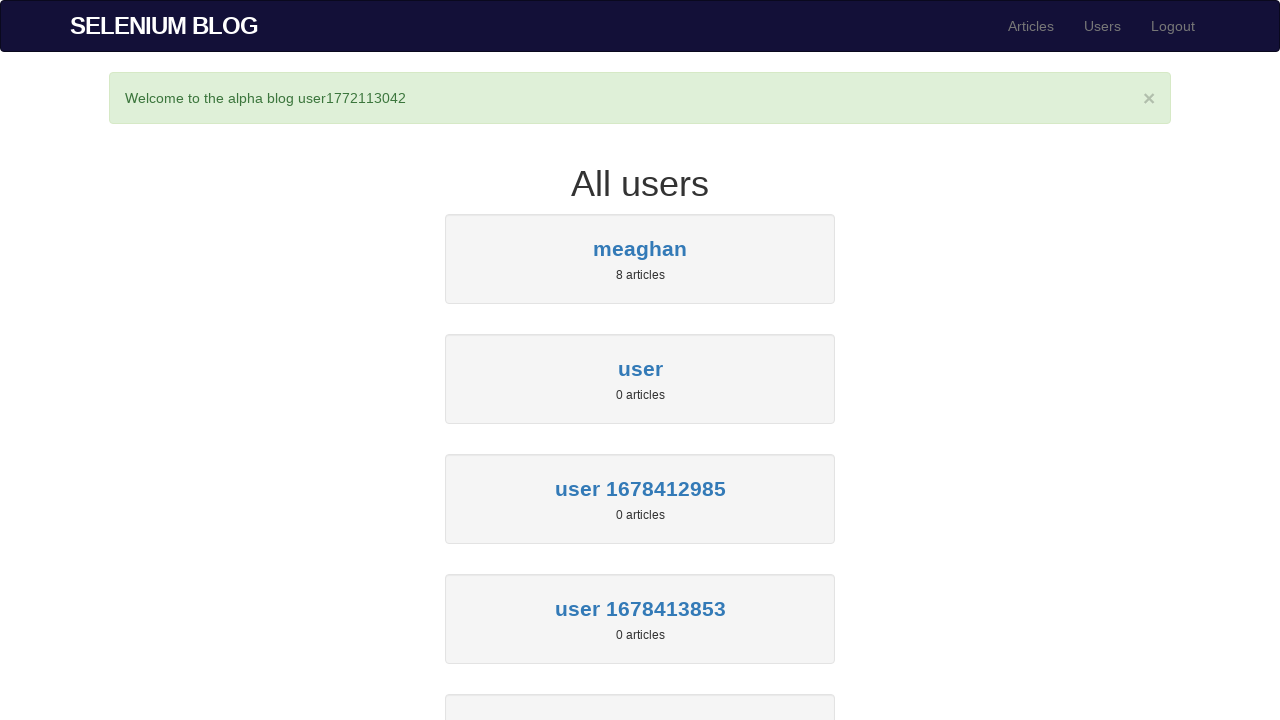